Tests editing a task in the Active filter view

Starting URL: https://todomvc4tasj.herokuapp.com

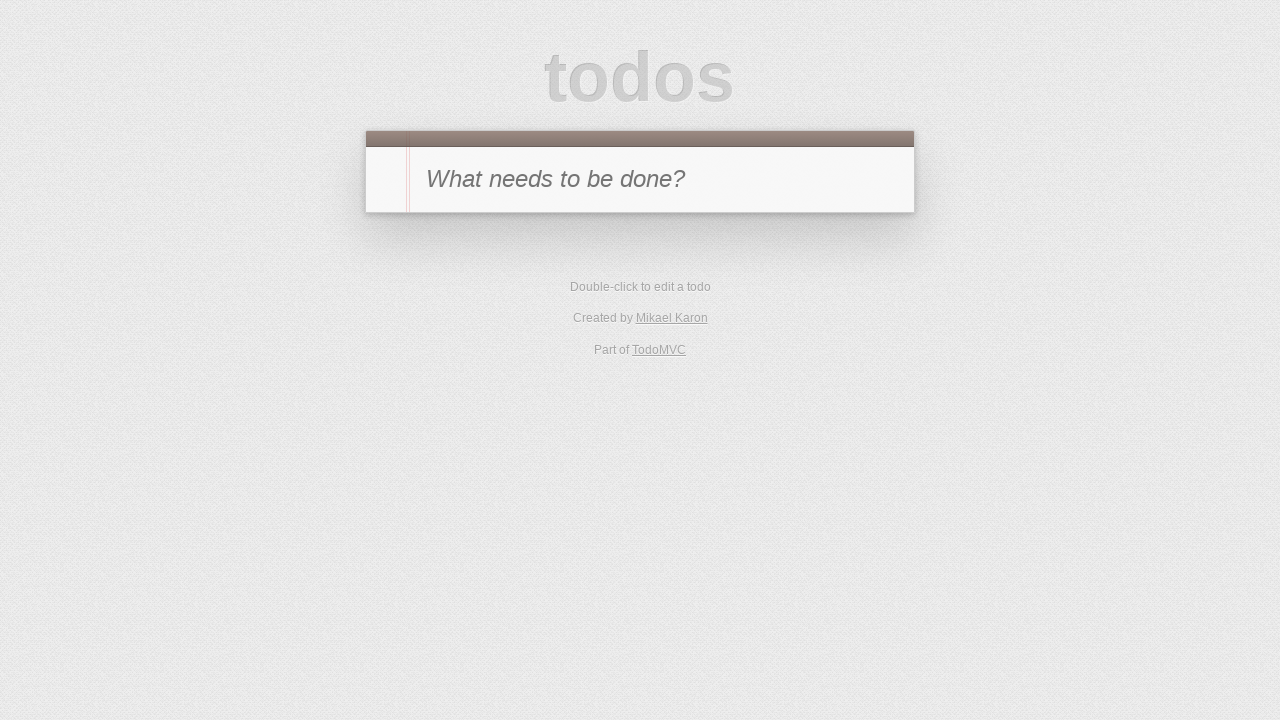

Set up initial state with one completed task and one active task in localStorage
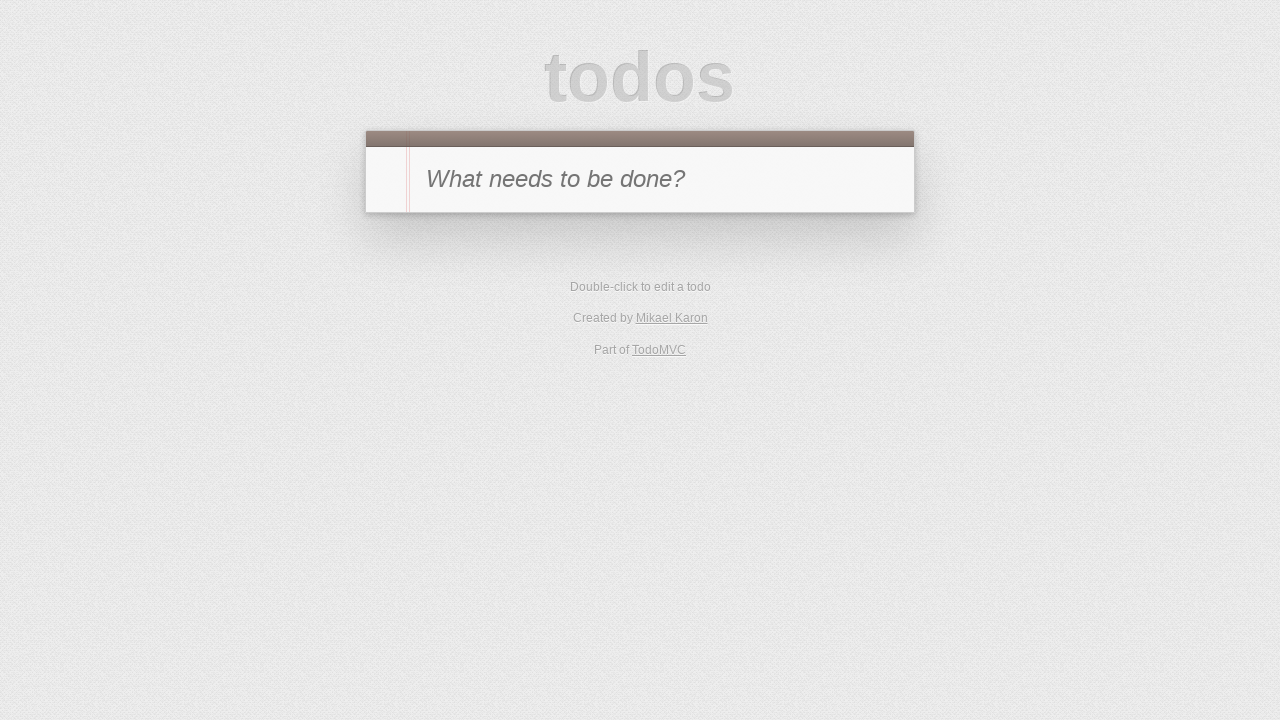

Reloaded the page to apply initial state
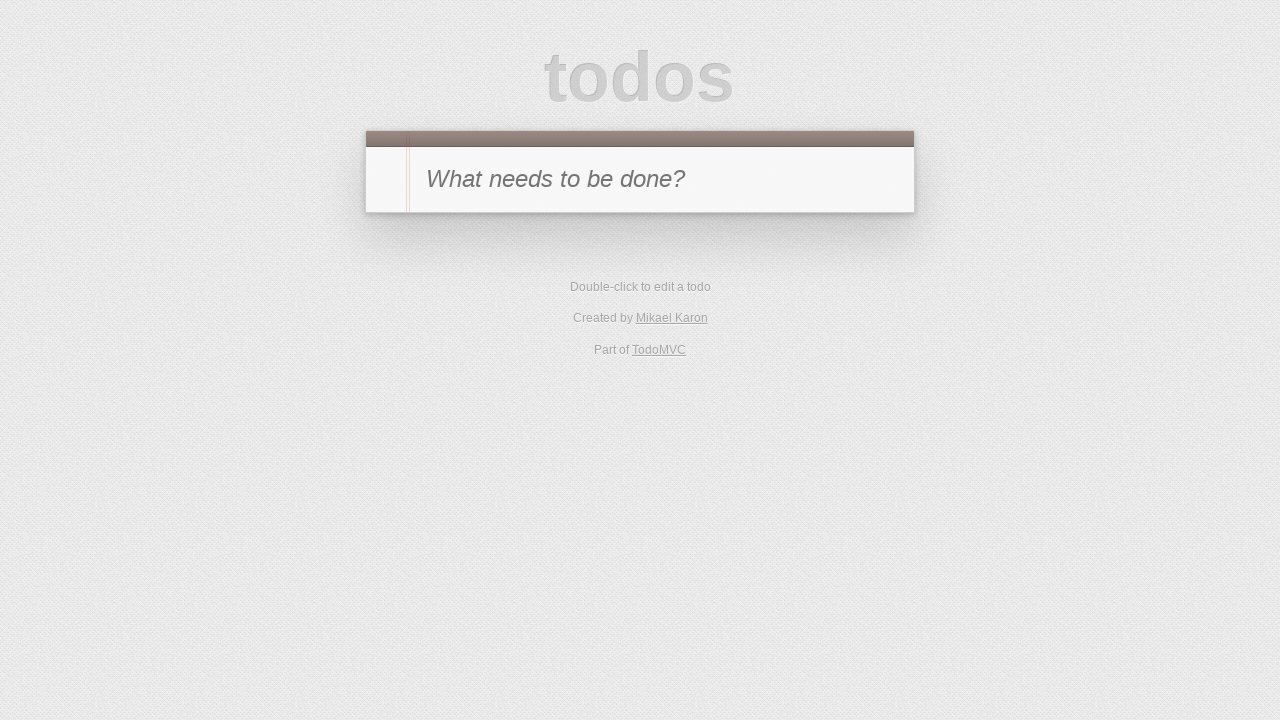

Clicked Active filter to display only active tasks at (614, 351) on a:text("Active")
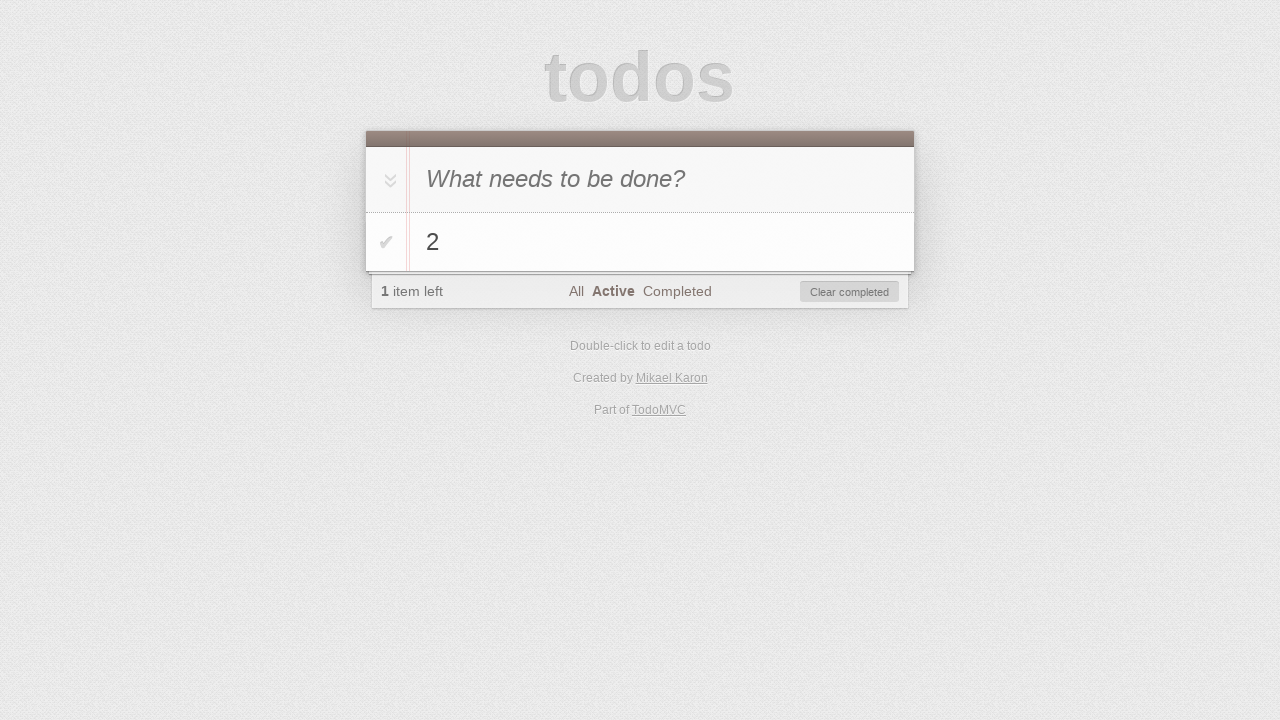

Double-clicked on task 2 to enter edit mode at (640, 242) on li:has-text("2")
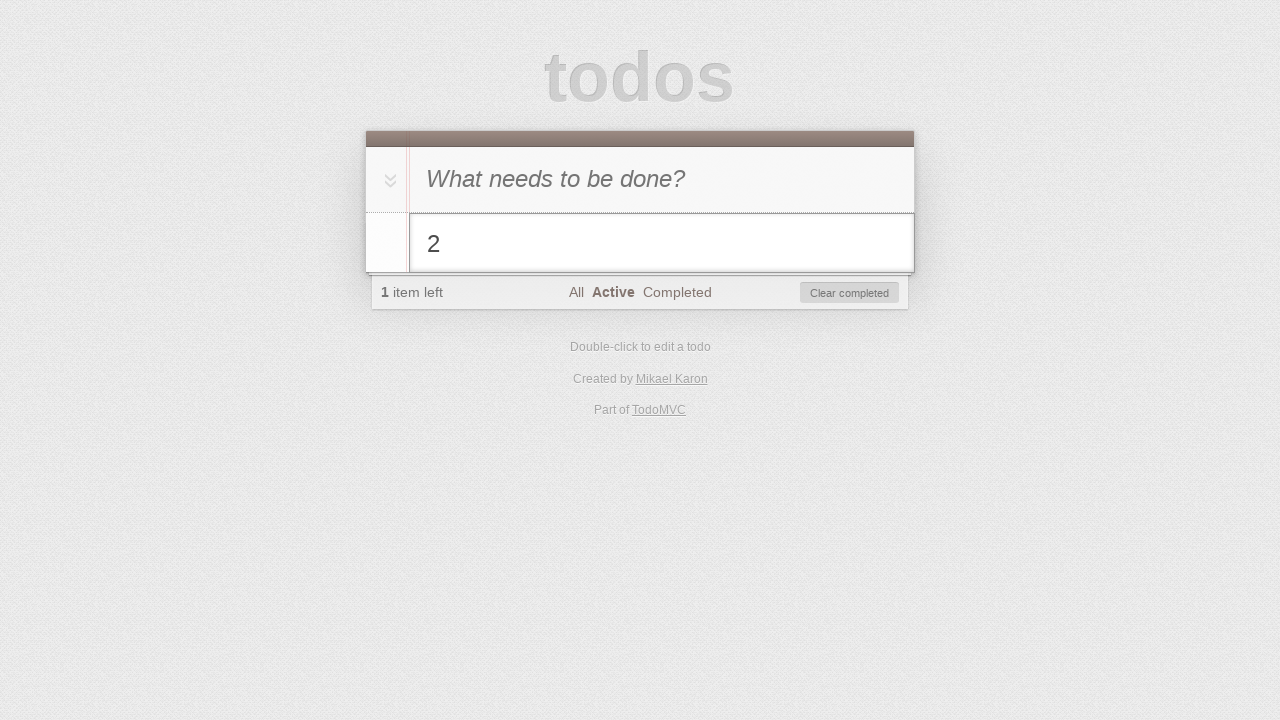

Filled edit field with new text '2 edited' on li.editing .edit
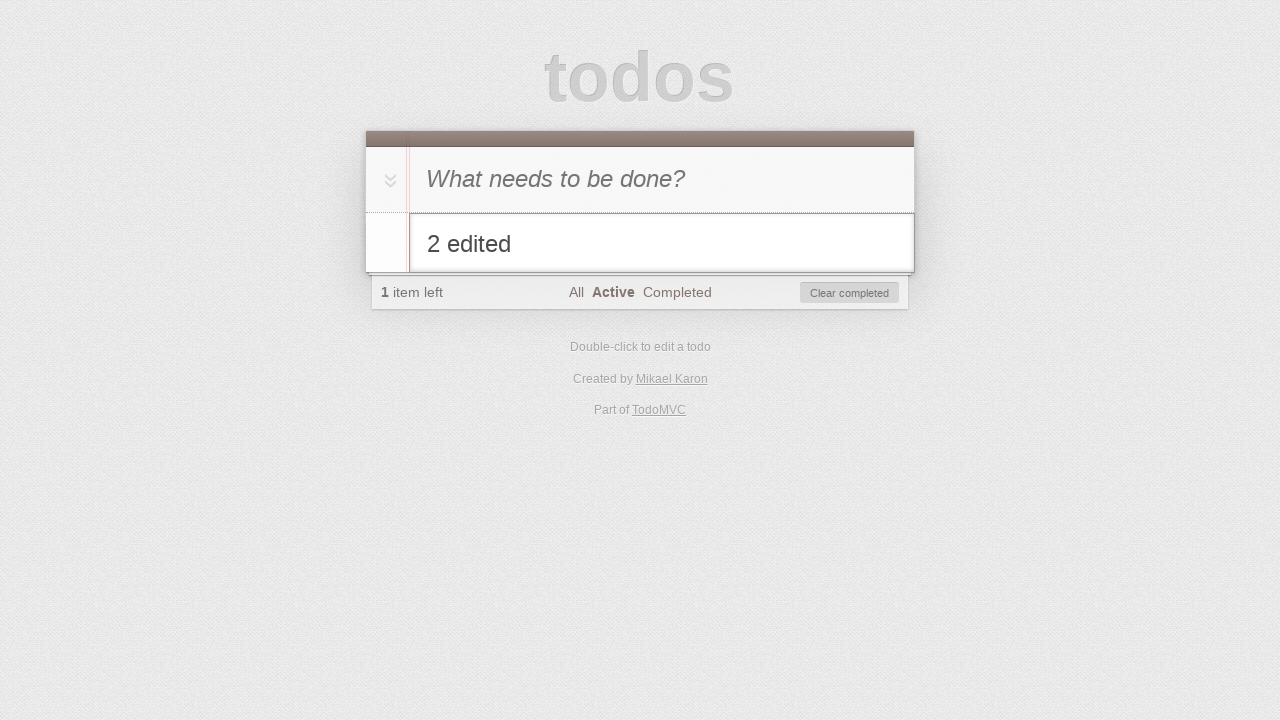

Pressed Enter to confirm task edit on li.editing .edit
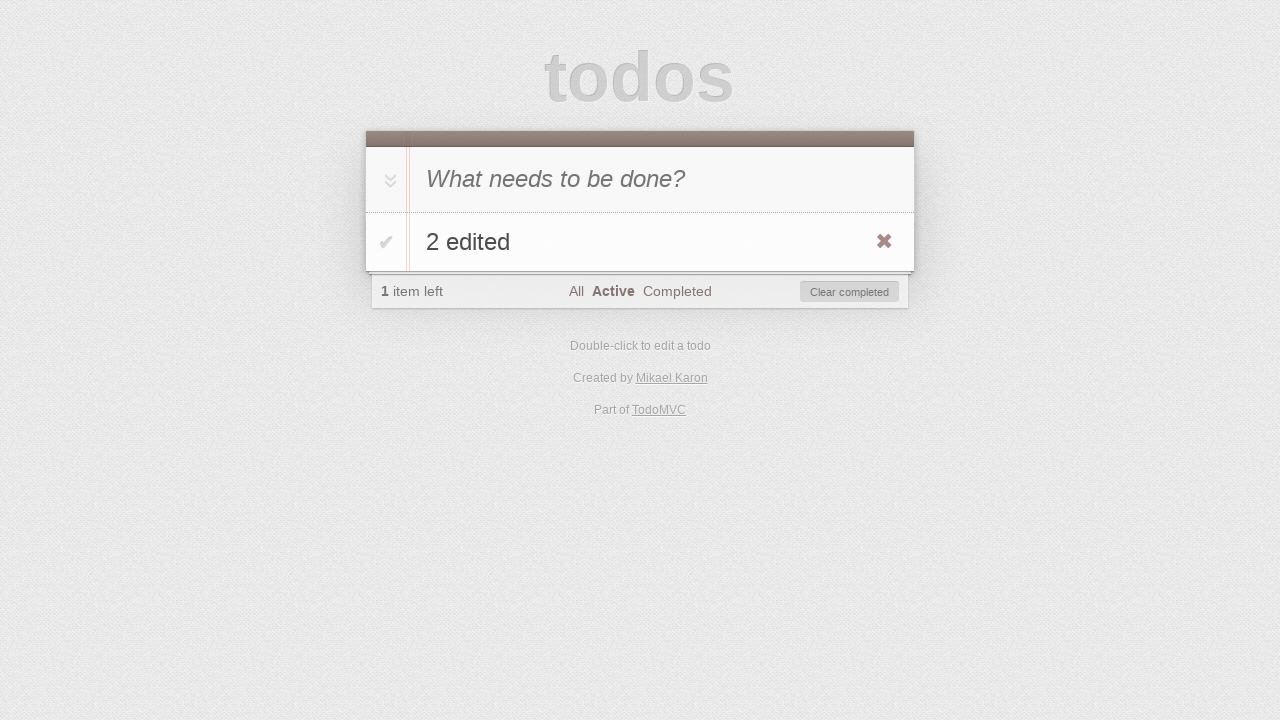

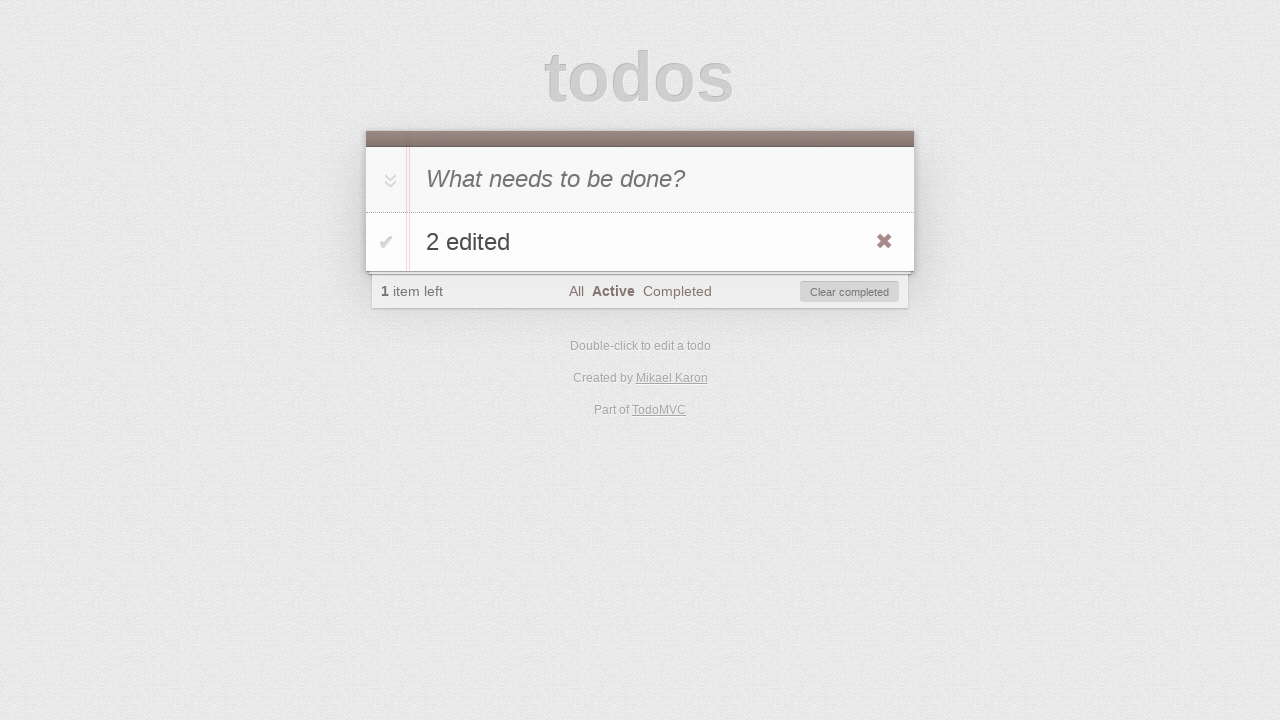